Tests various UI elements on a practice automation page including radio buttons, autocomplete, dropdowns, checkboxes, alerts, text input with keyboard modifiers, element visibility toggling, and mouse hover interactions.

Starting URL: https://rahulshettyacademy.com/AutomationPractice/

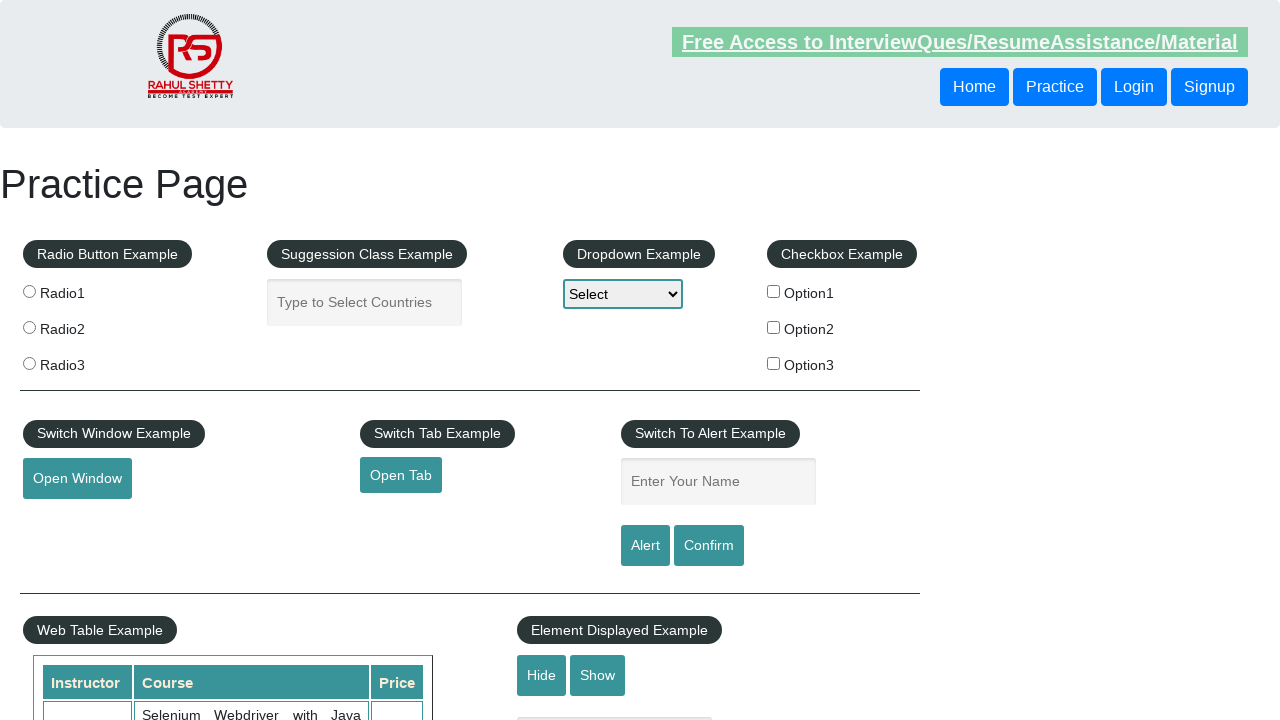

Clicked 'Free Access to InterviewQues/ResumeAssistance/Material' link at (960, 42) on text=Free Access to InterviewQues/ResumeAssistance/Material
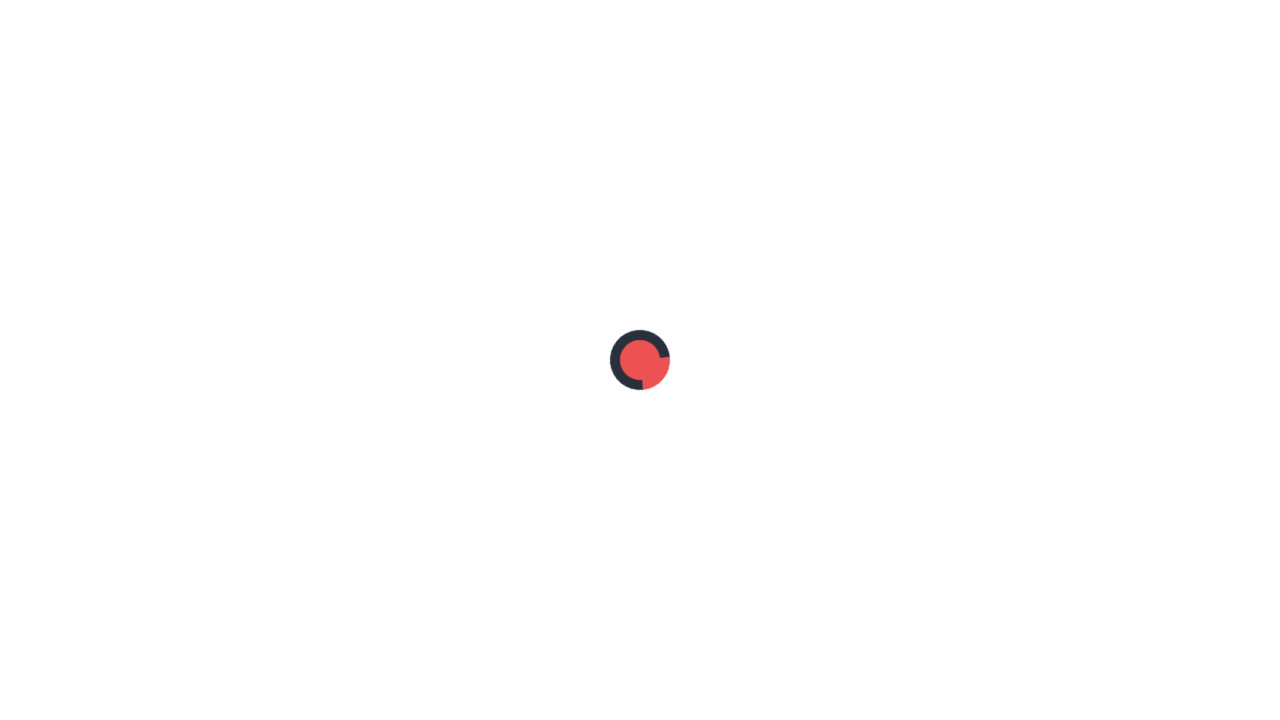

Navigated back to the main page
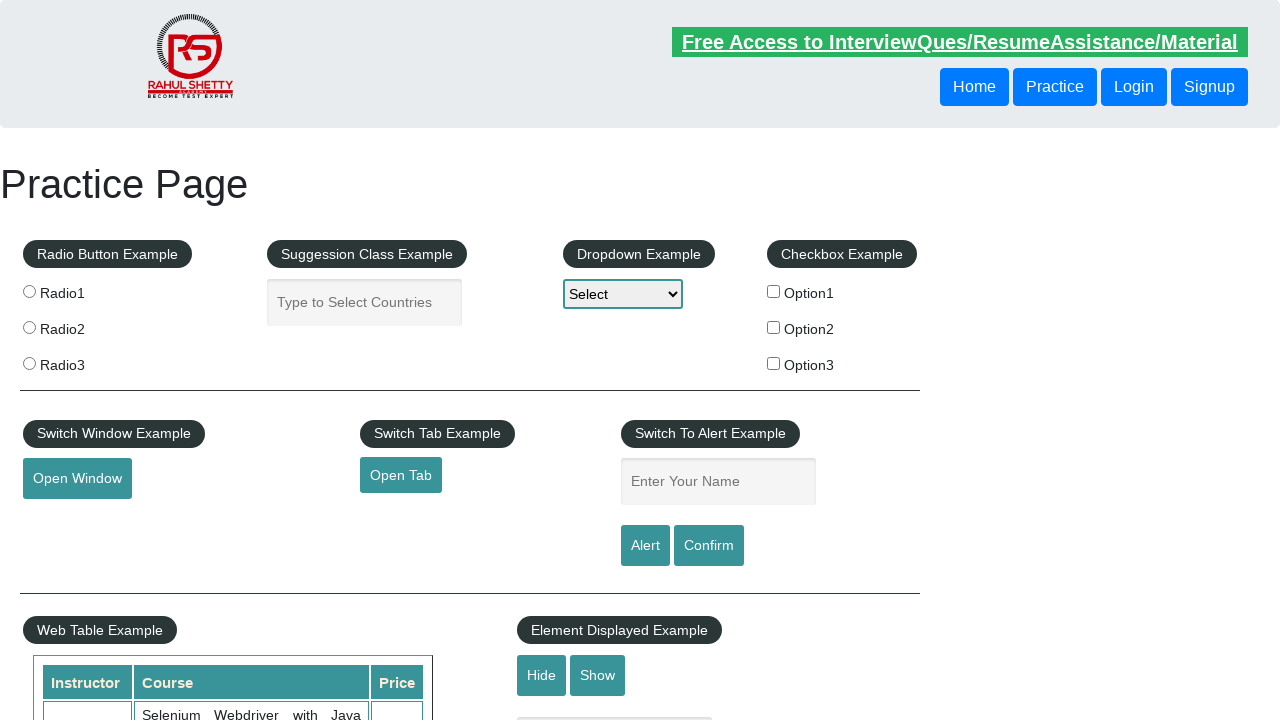

Clicked the Practice button at (1055, 87) on button:has-text('Practice')
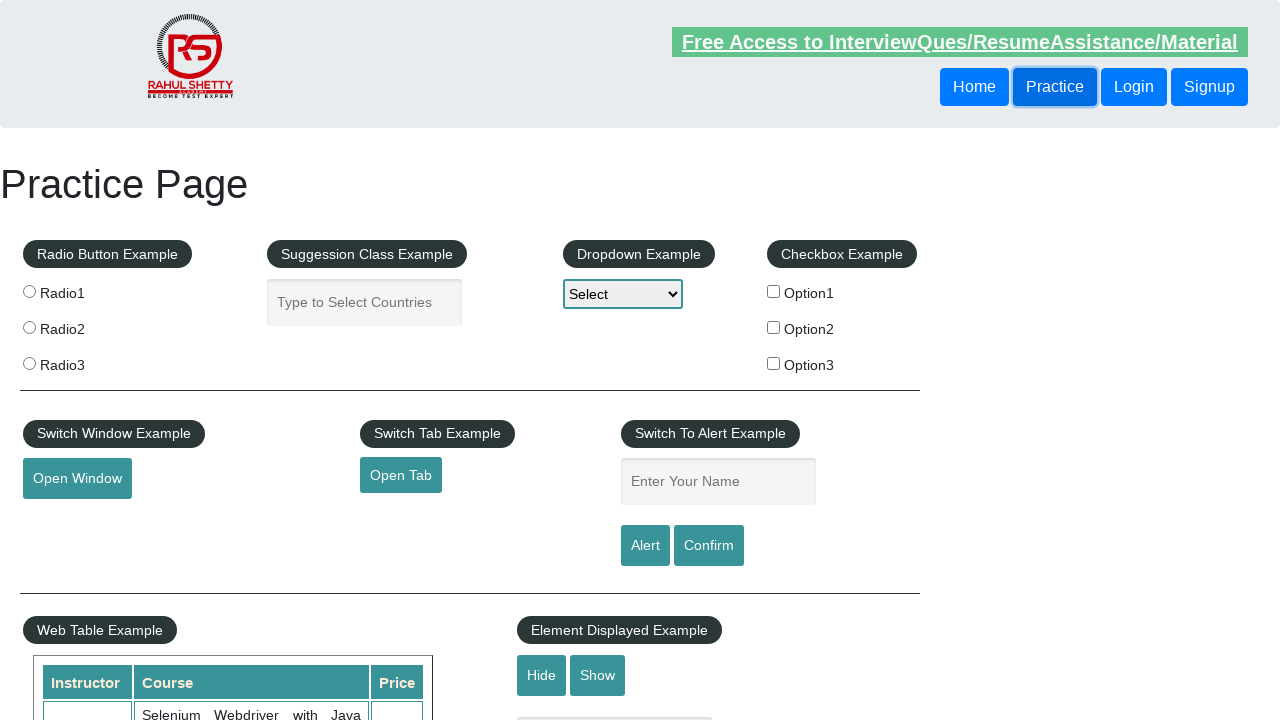

Selected radio button option 2 at (29, 327) on input[value='radio2']
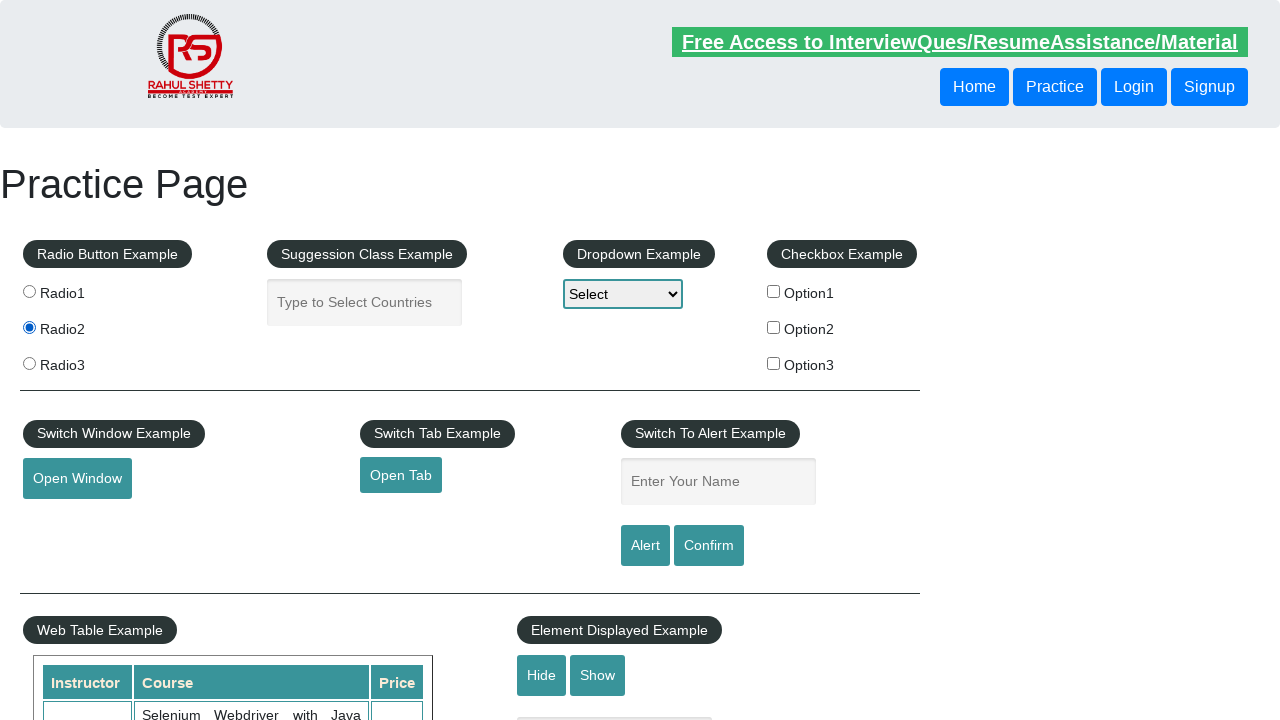

Typed 'ni' in autocomplete field on #autocomplete
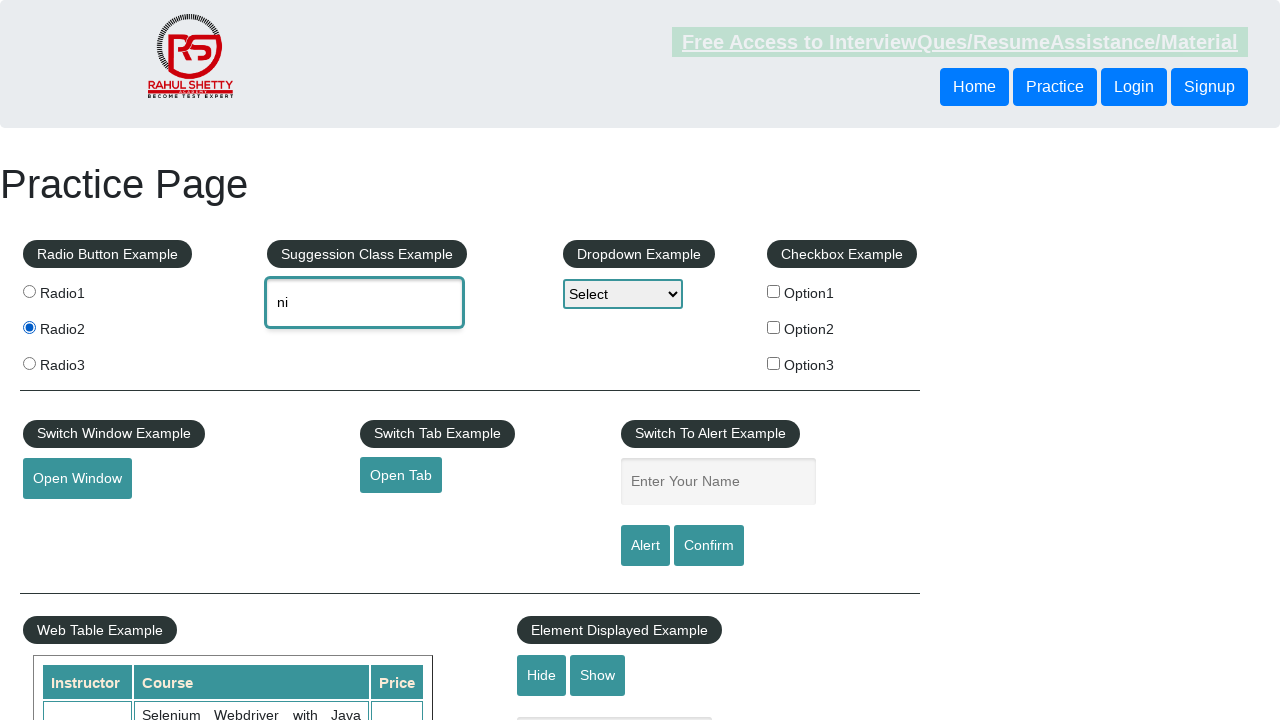

Autocomplete suggestions loaded
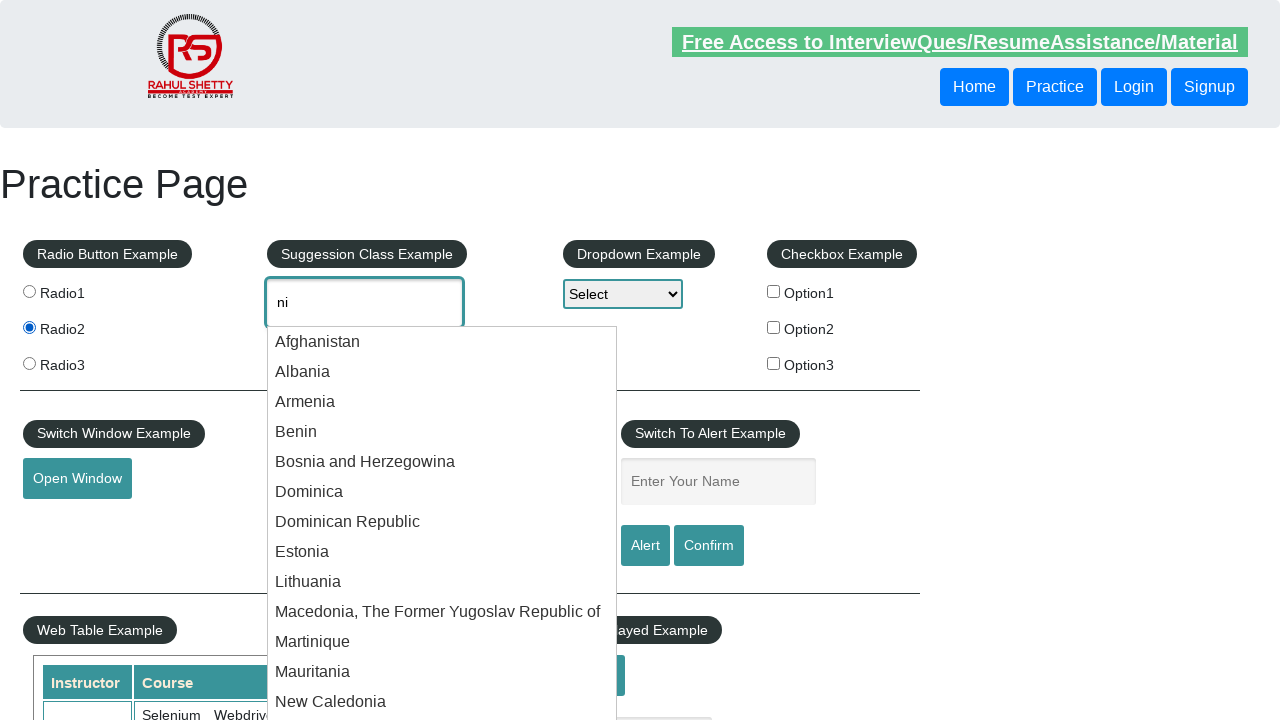

Selected 'Estonia' from autocomplete suggestions at (442, 552) on ul.ui-menu.ui-widget.ui-widget-content.ui-autocomplete.ui-front li >> nth=7
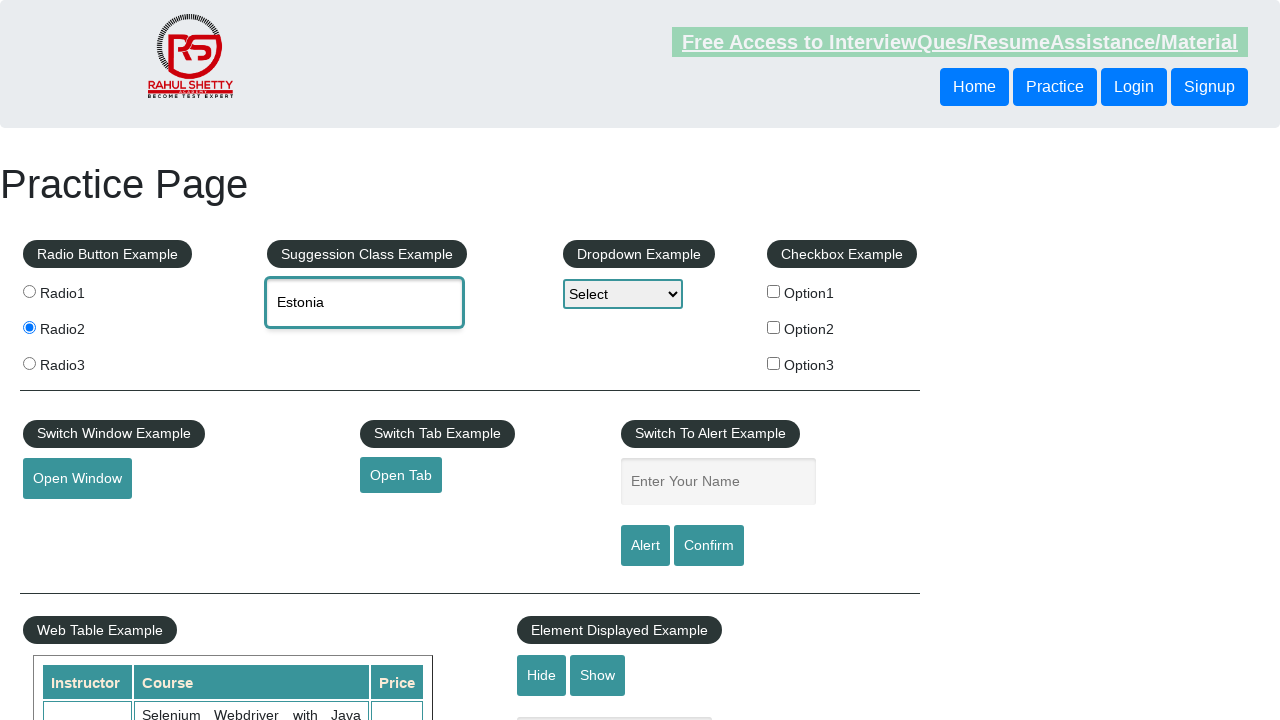

Clicked dropdown element at (623, 294) on #dropdown-class-example
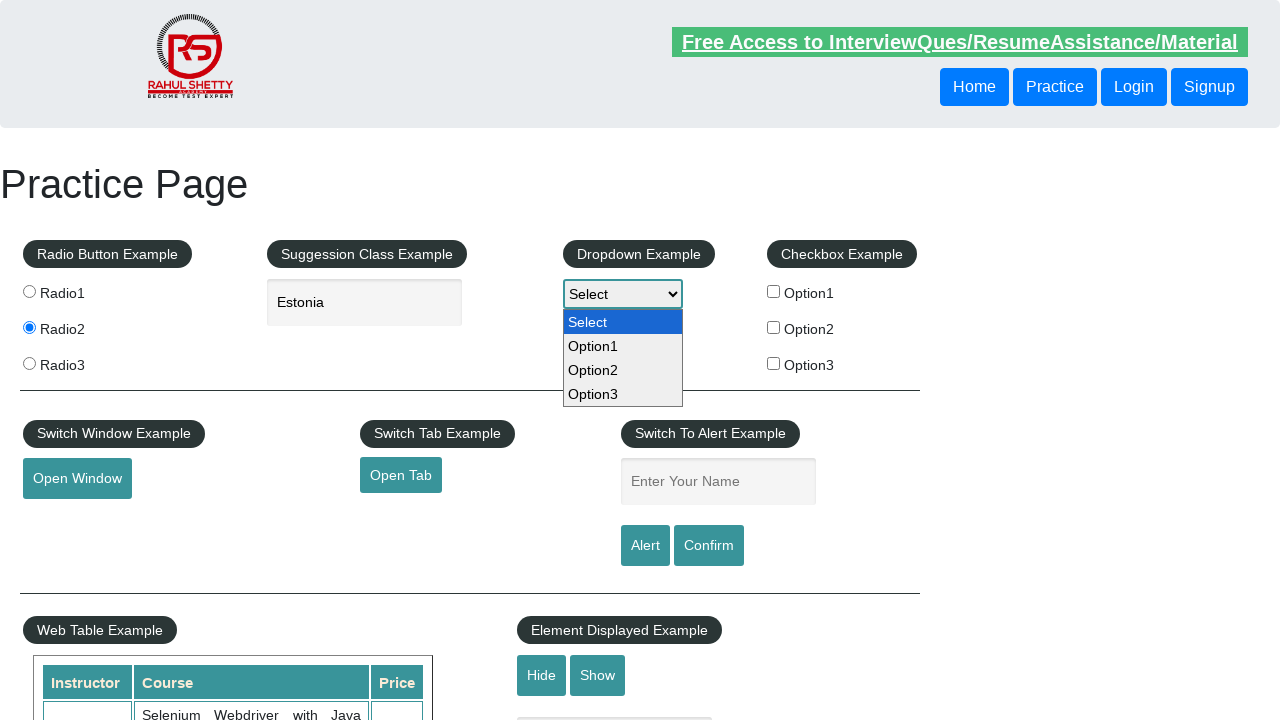

Selected 'option3' from dropdown on #dropdown-class-example
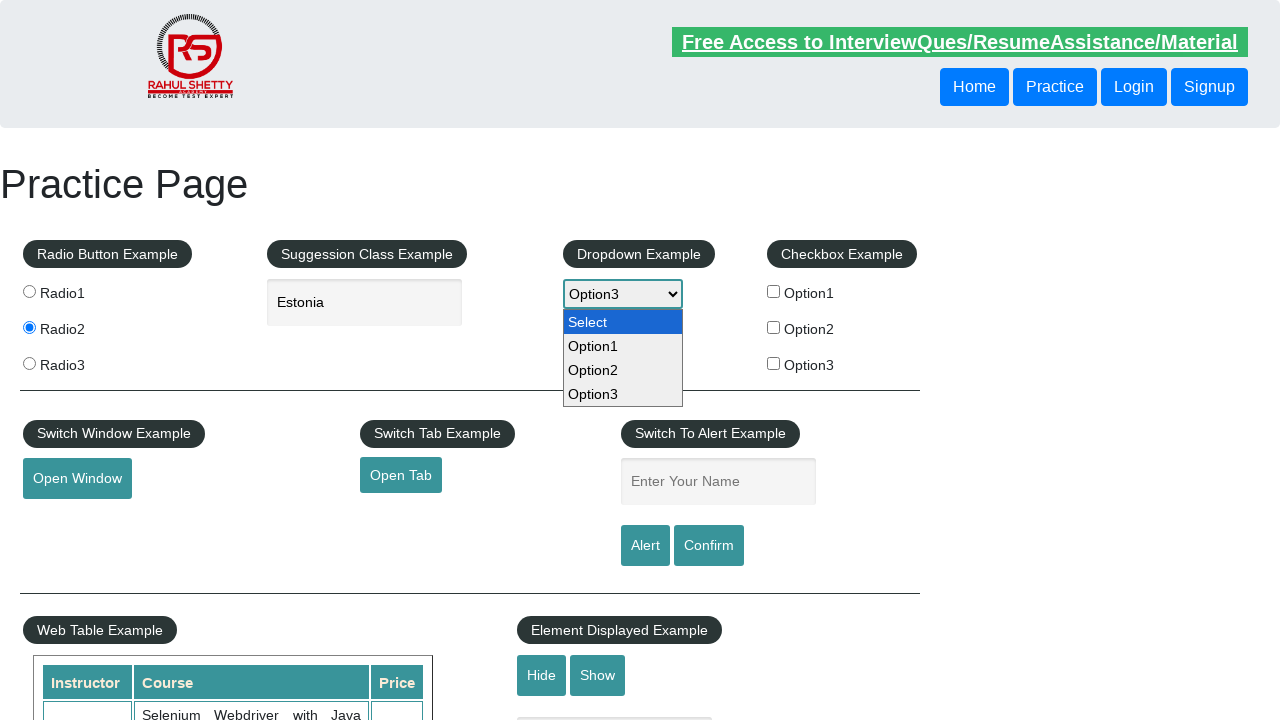

Selected 'option1' from dropdown on #dropdown-class-example
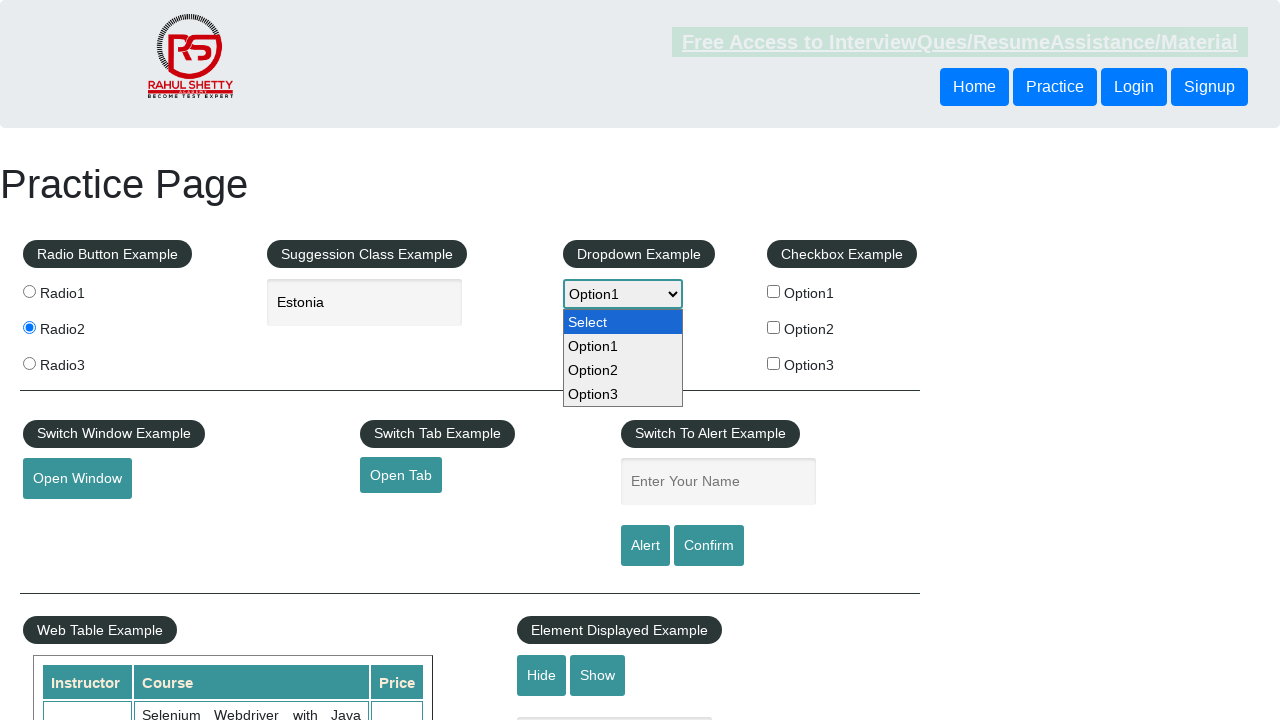

Clicked checkbox option 1 at (774, 291) on #checkBoxOption1
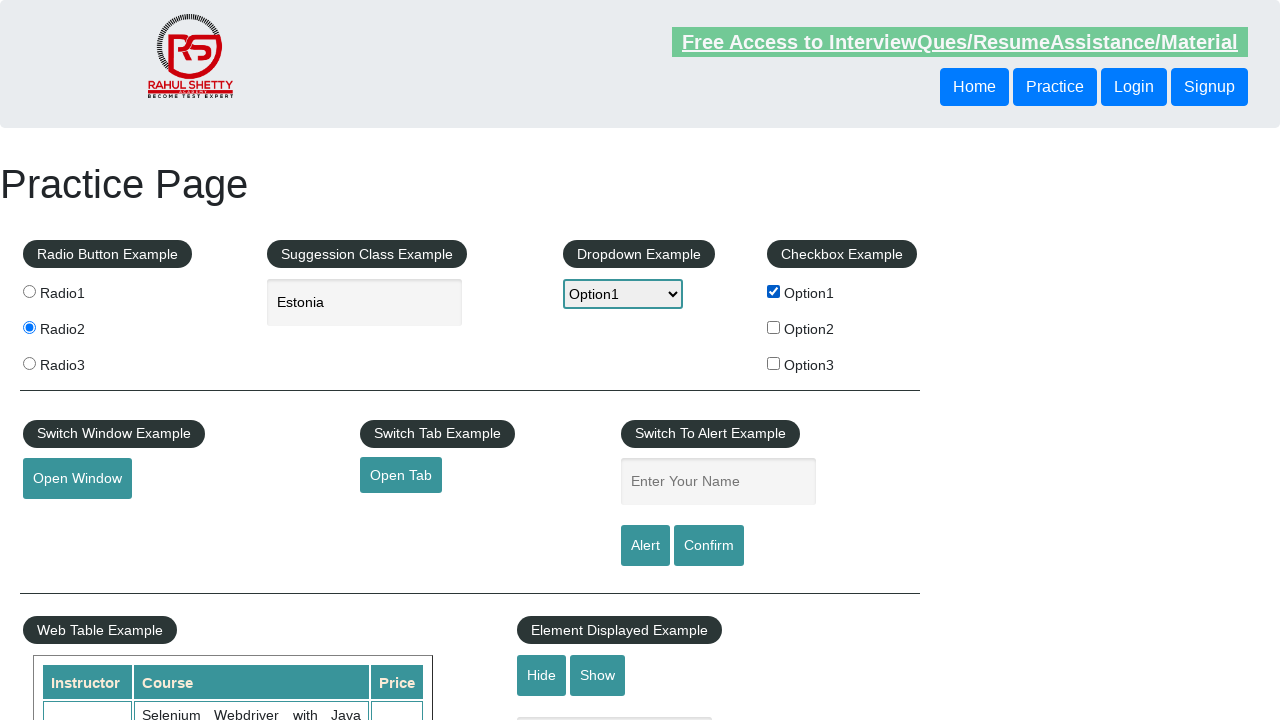

Filled name field with 'BJORN' on input#name
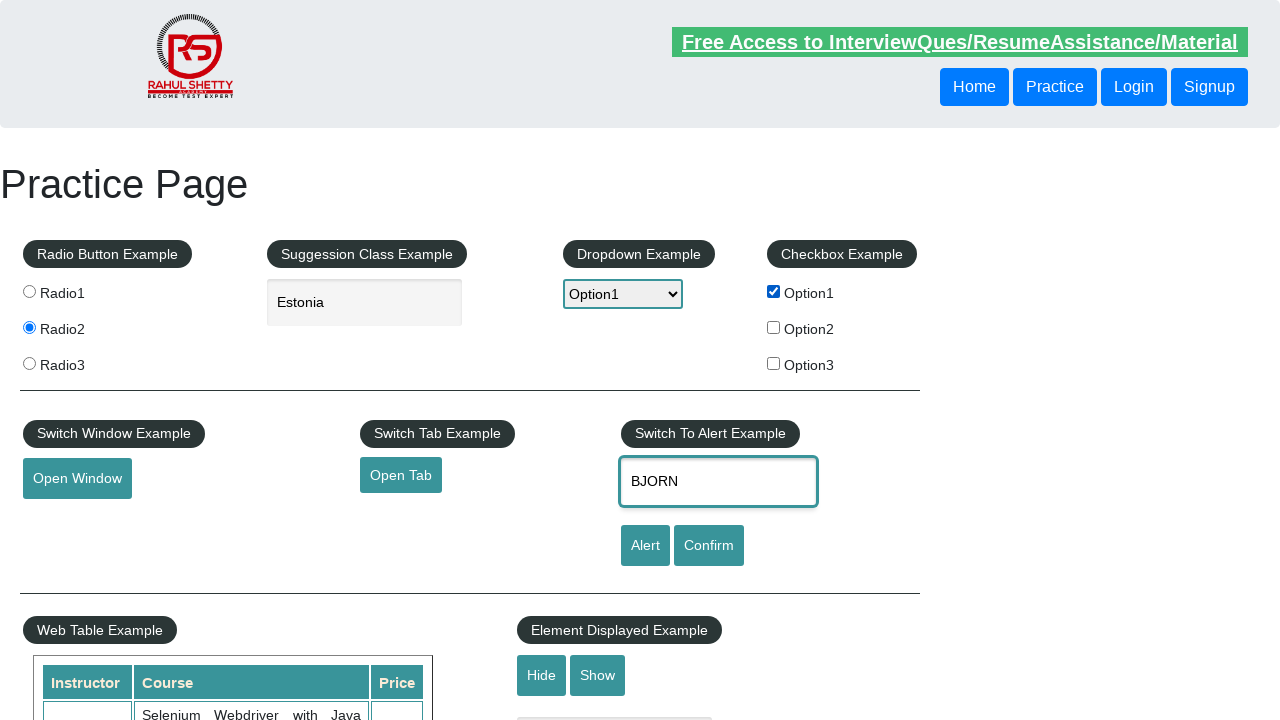

Clicked confirm button to trigger alert at (709, 546) on input#confirmbtn
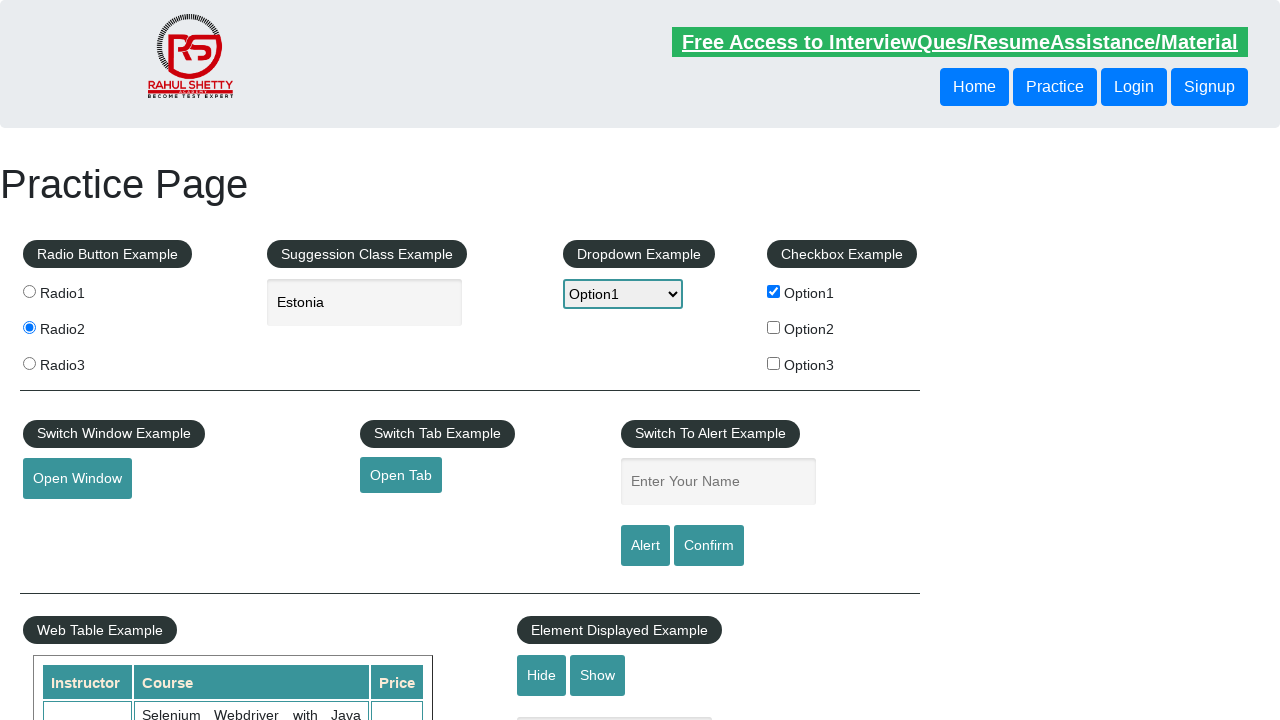

Set up dialog handler to accept alerts
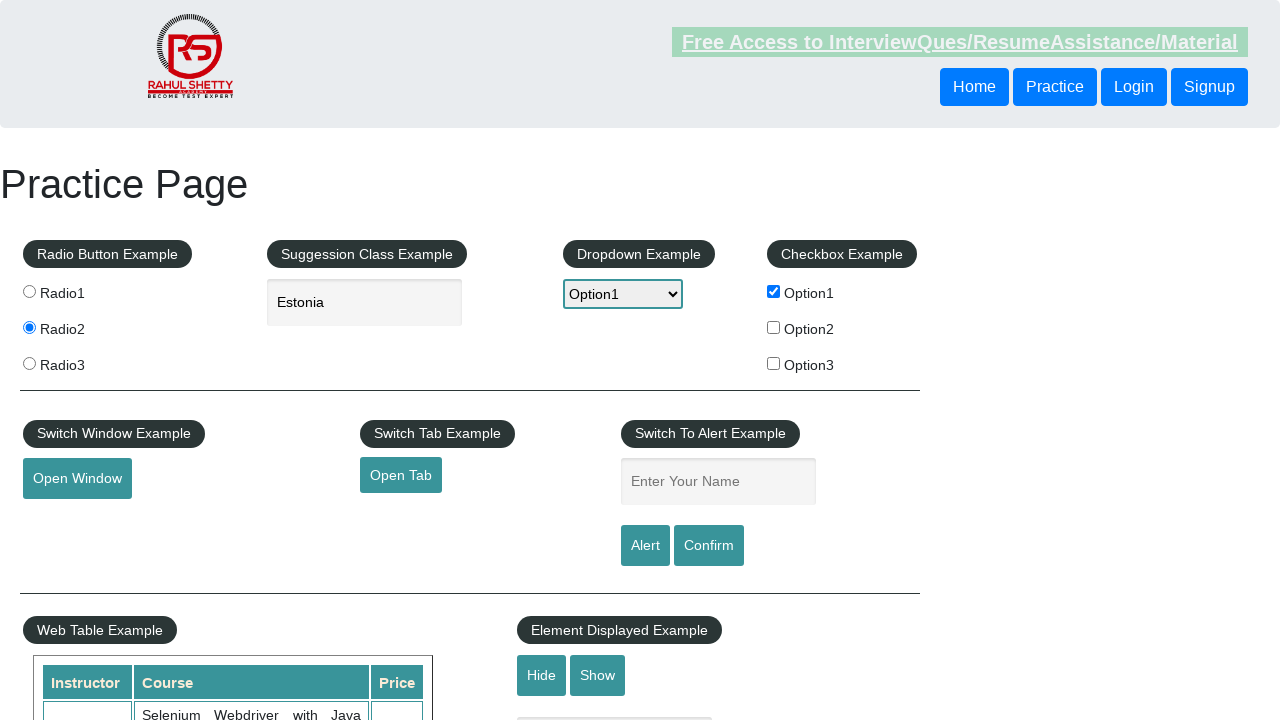

Waited for dialog handling to complete
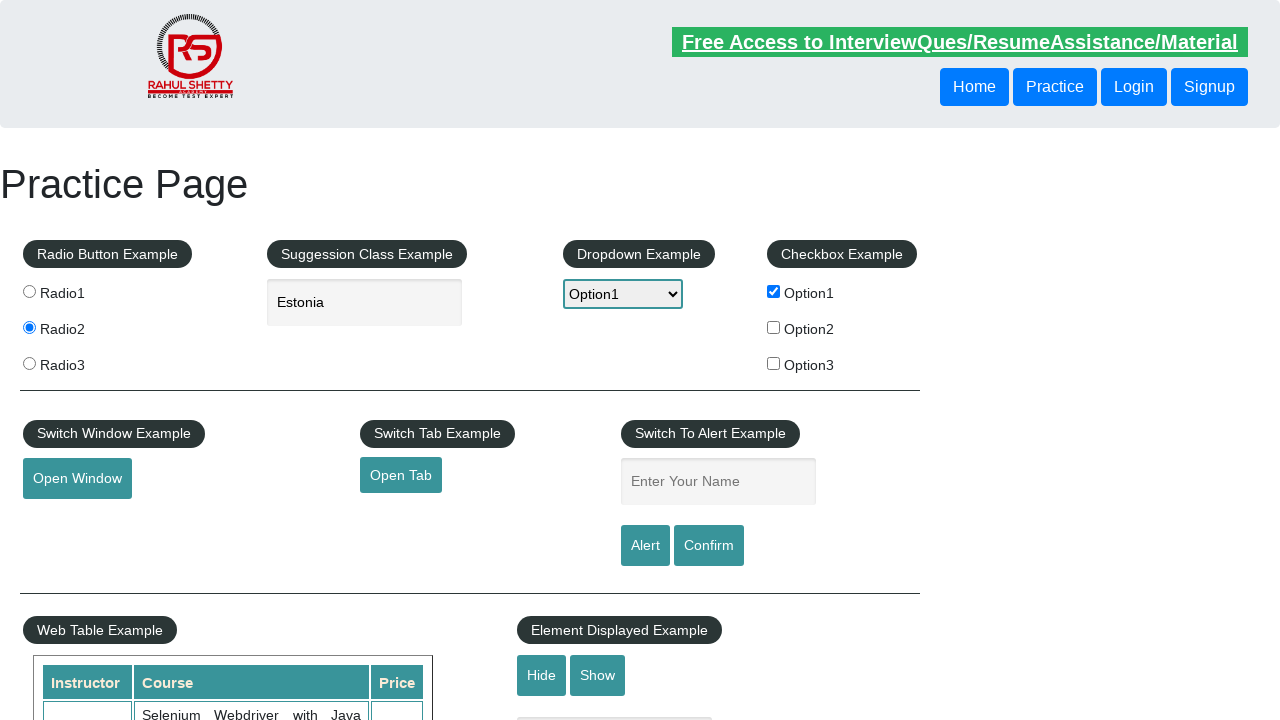

Clicked displayed class input field at (615, 697) on input.displayed-class
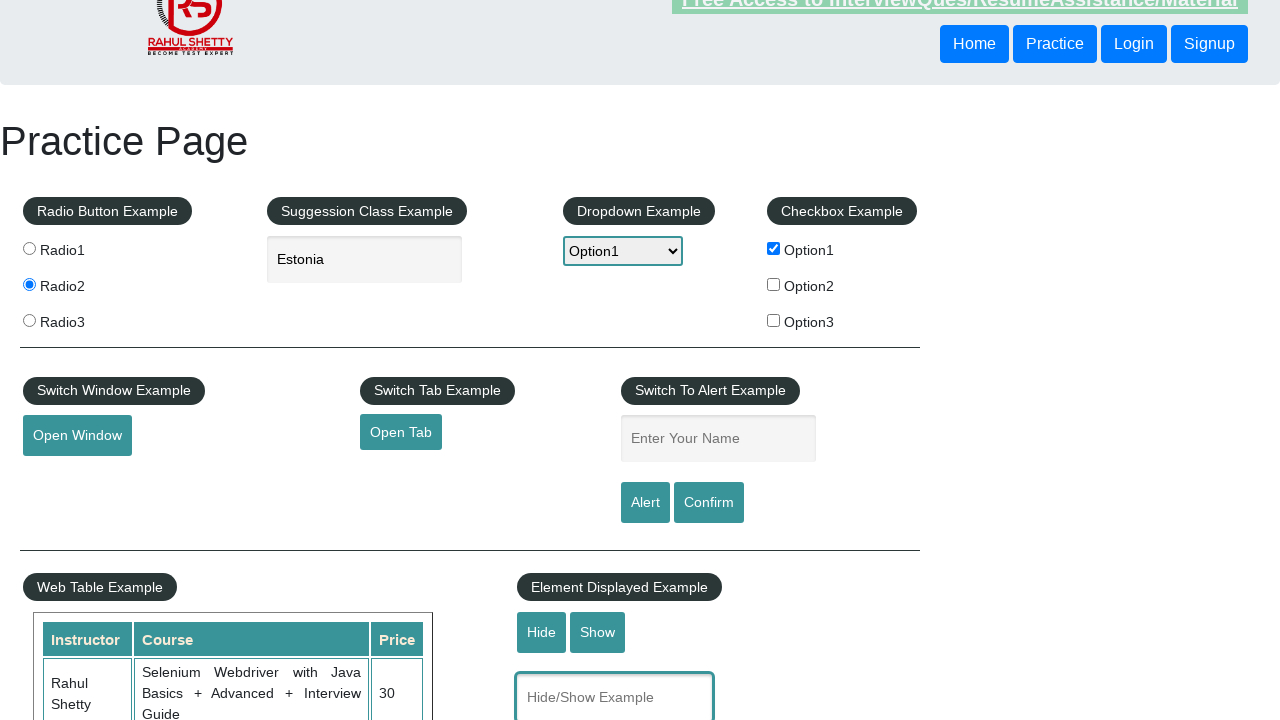

Pressed down Shift key
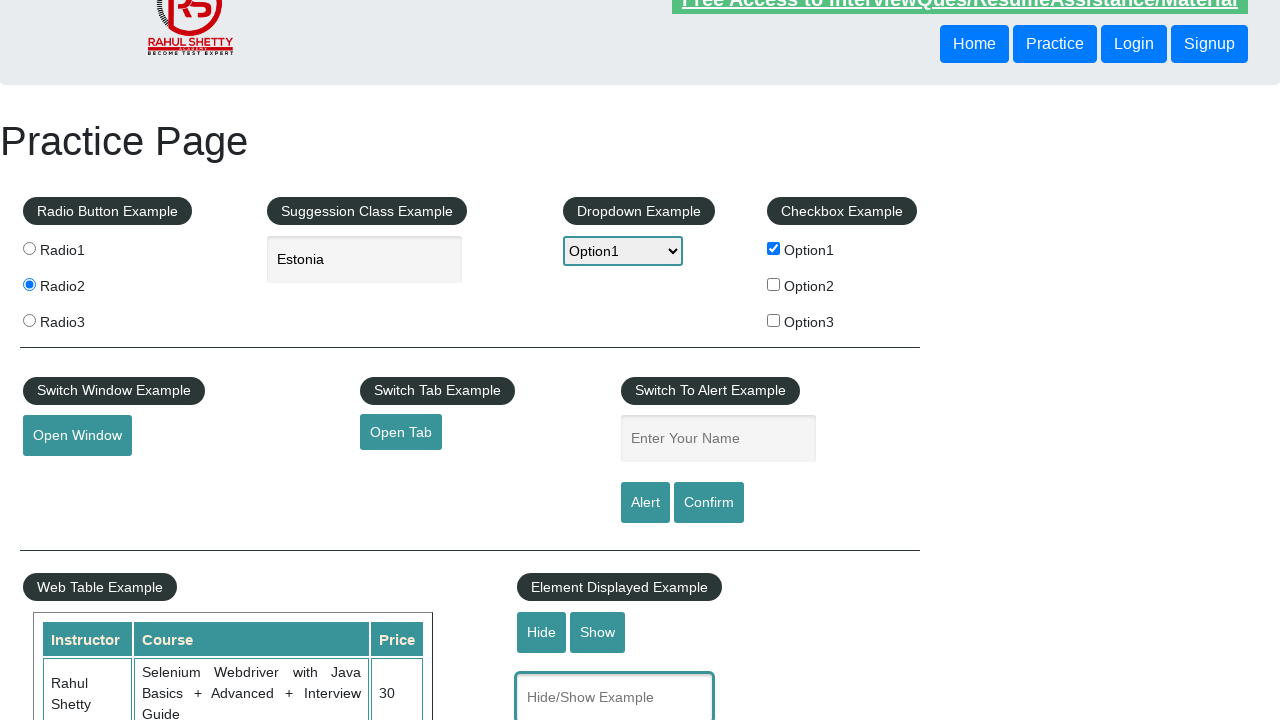

Typed 'edith' with Shift key held (uppercase)
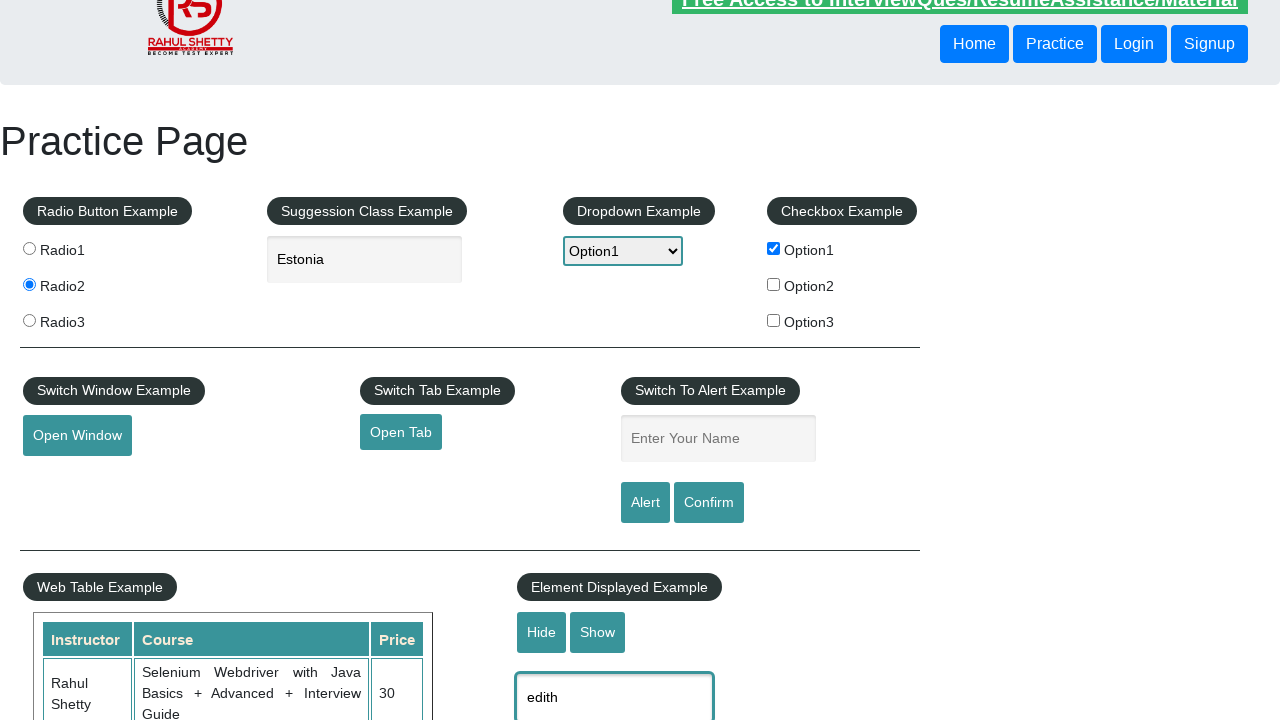

Released Shift key
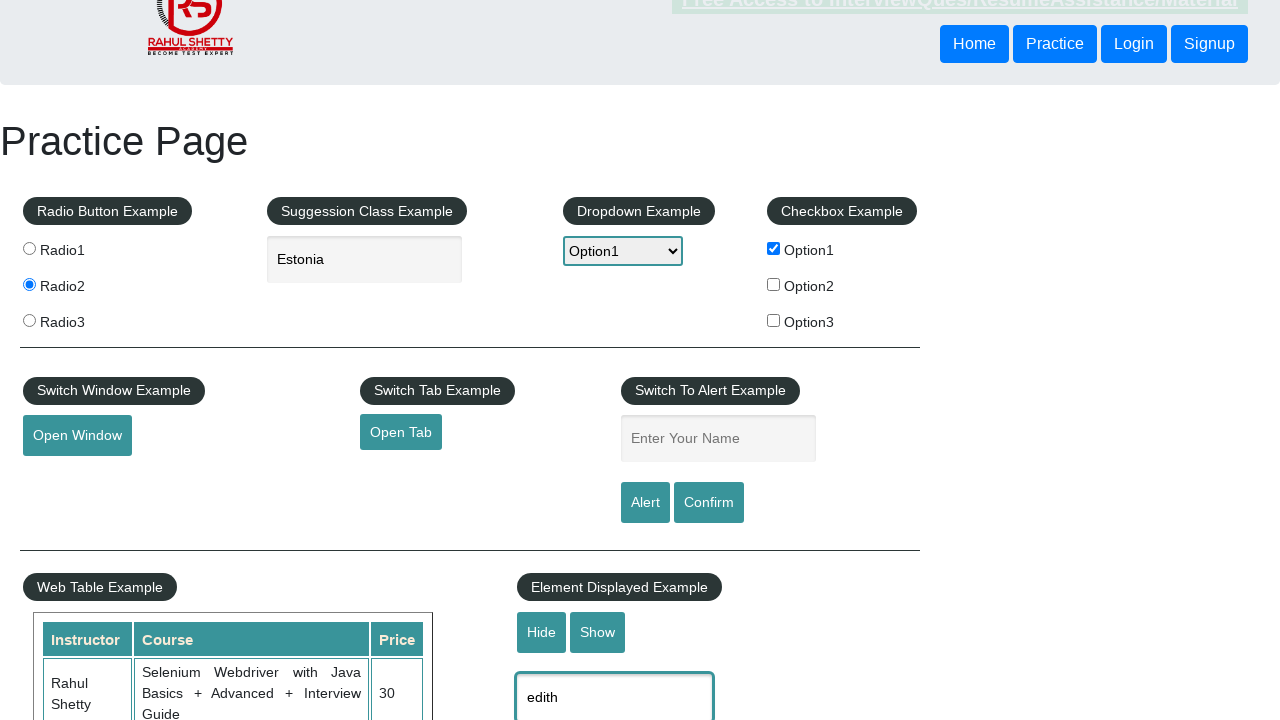

Clicked hide textbox button to hide the element at (542, 632) on #hide-textbox
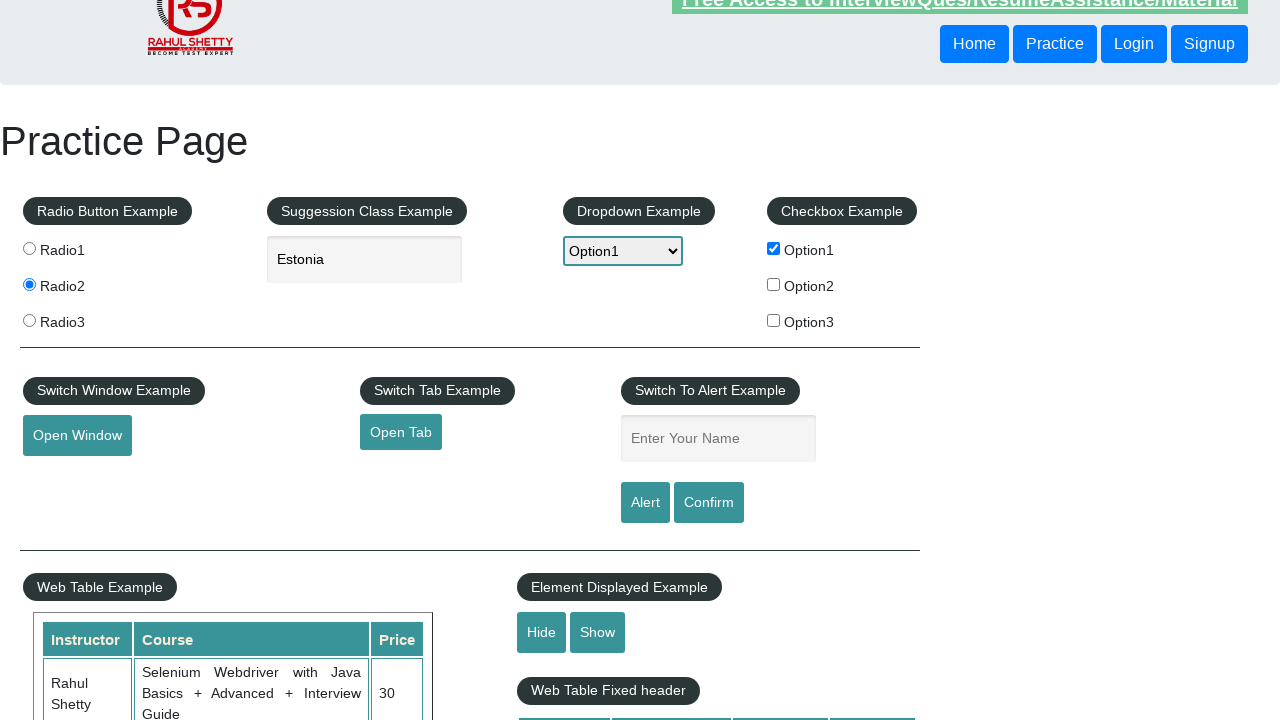

Hovered over mouse hover element at (83, 361) on #mousehover
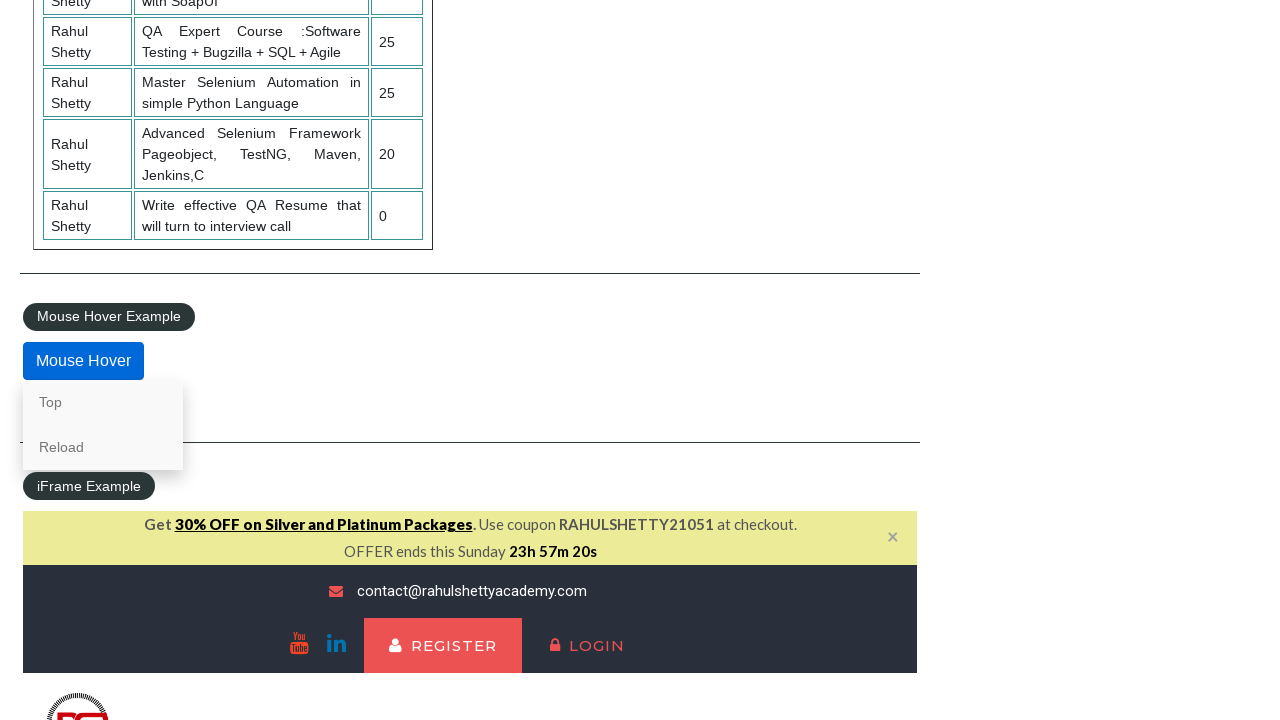

Clicked 'Top' link that appeared on hover at (103, 402) on a:has-text('Top')
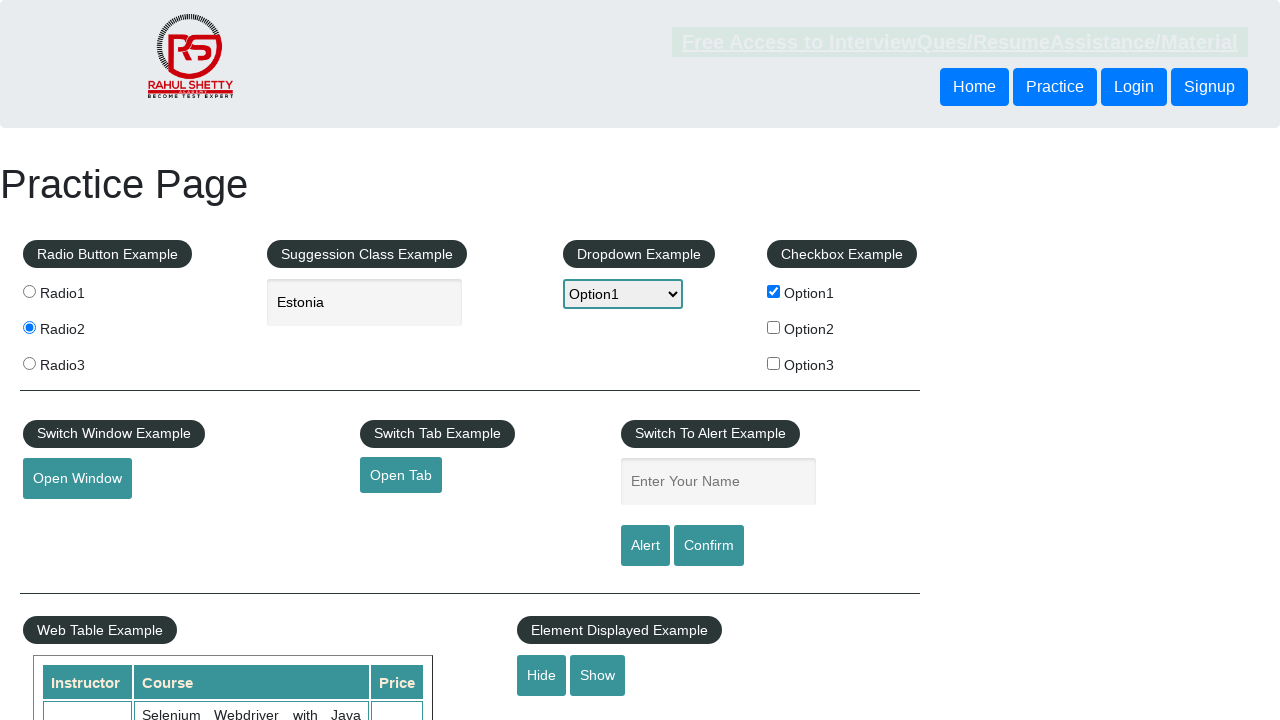

Switched to first iframe
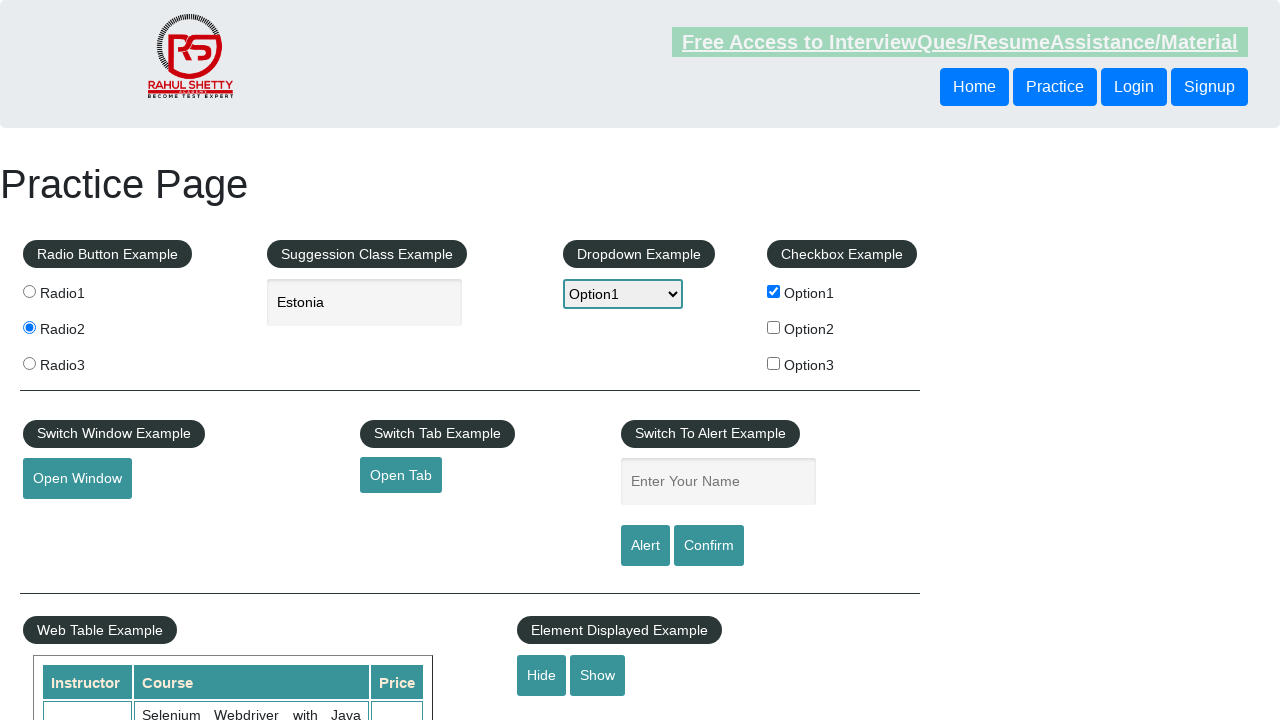

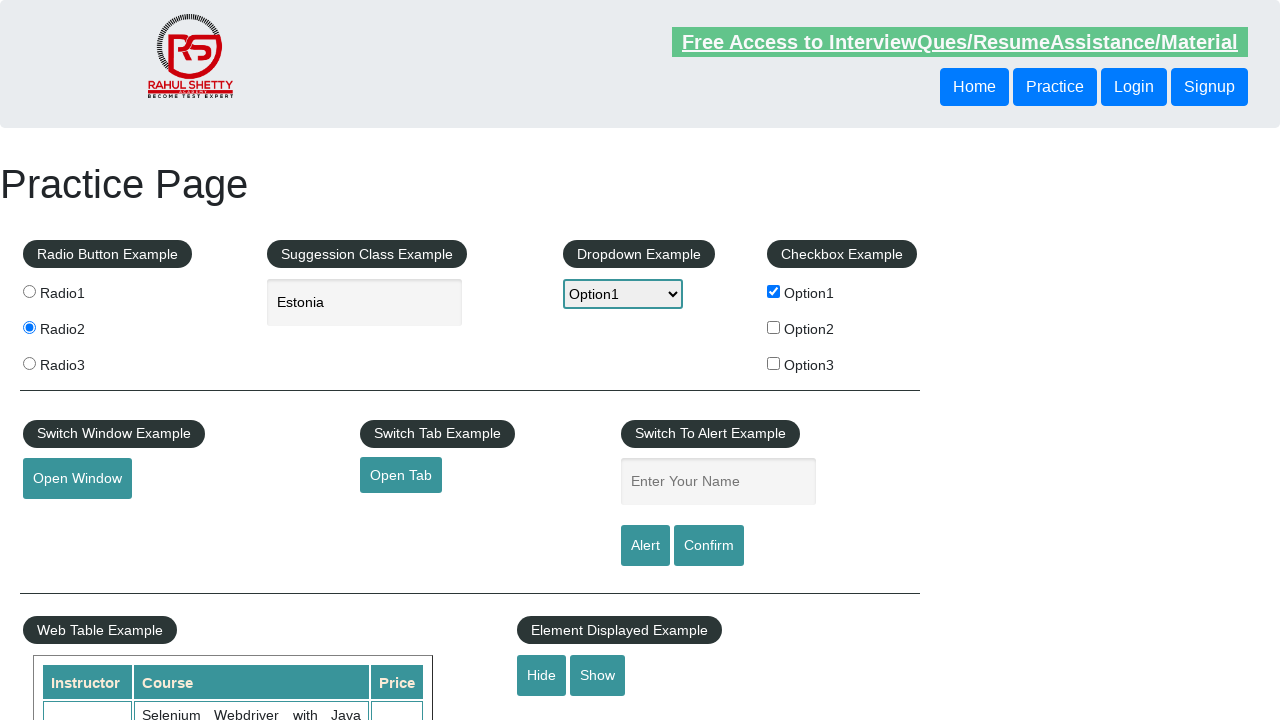